Tests that the input field is cleared after adding a todo item

Starting URL: https://demo.playwright.dev/todomvc

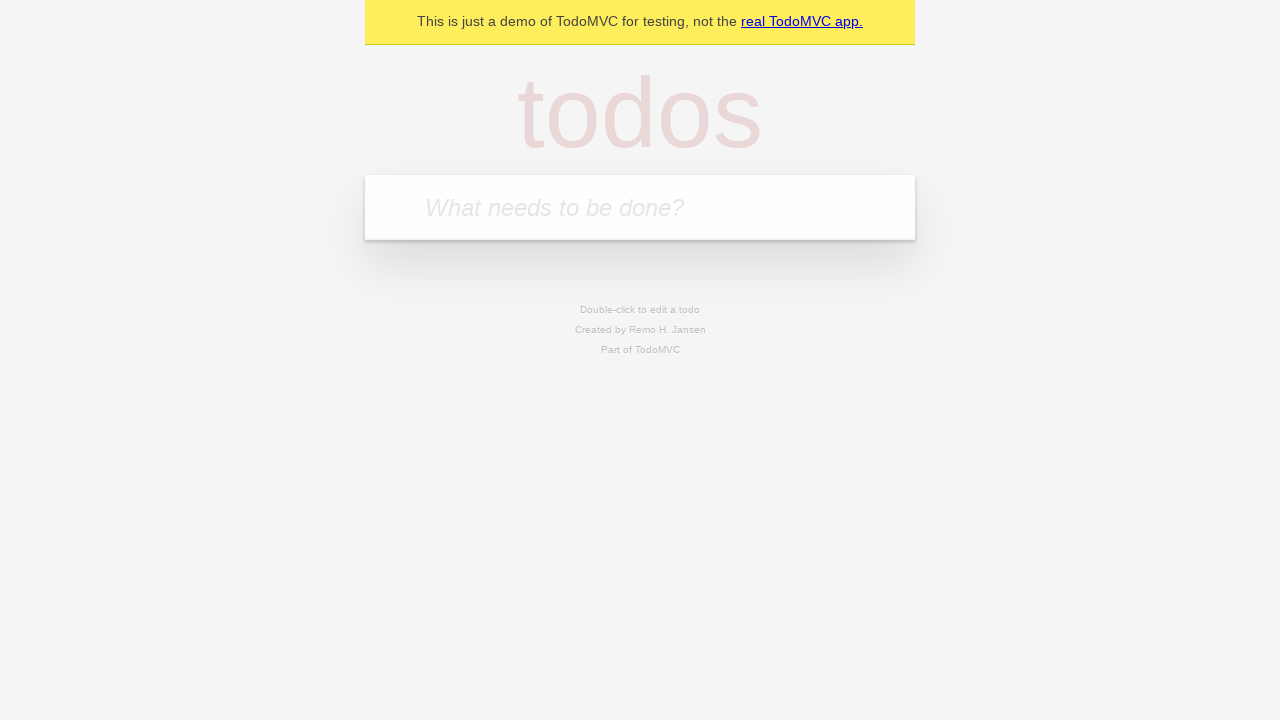

Located the todo input field
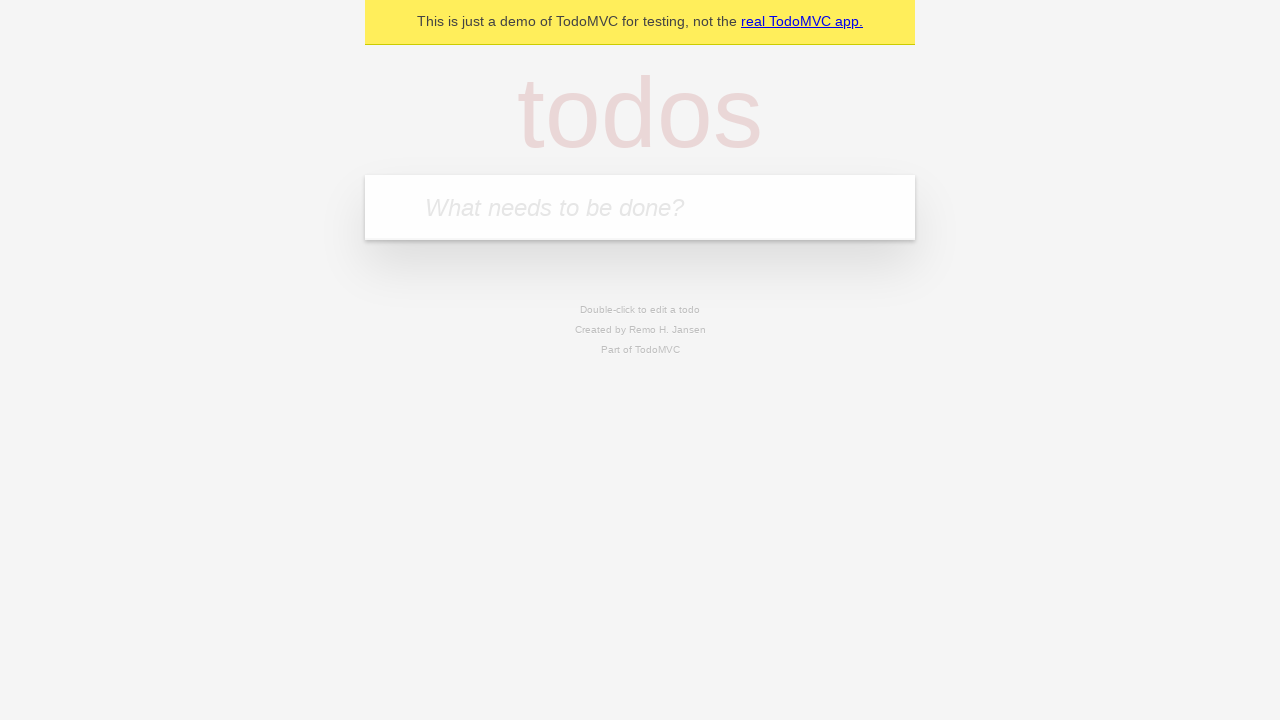

Filled input field with 'buy some cheese' on internal:attr=[placeholder="What needs to be done?"i]
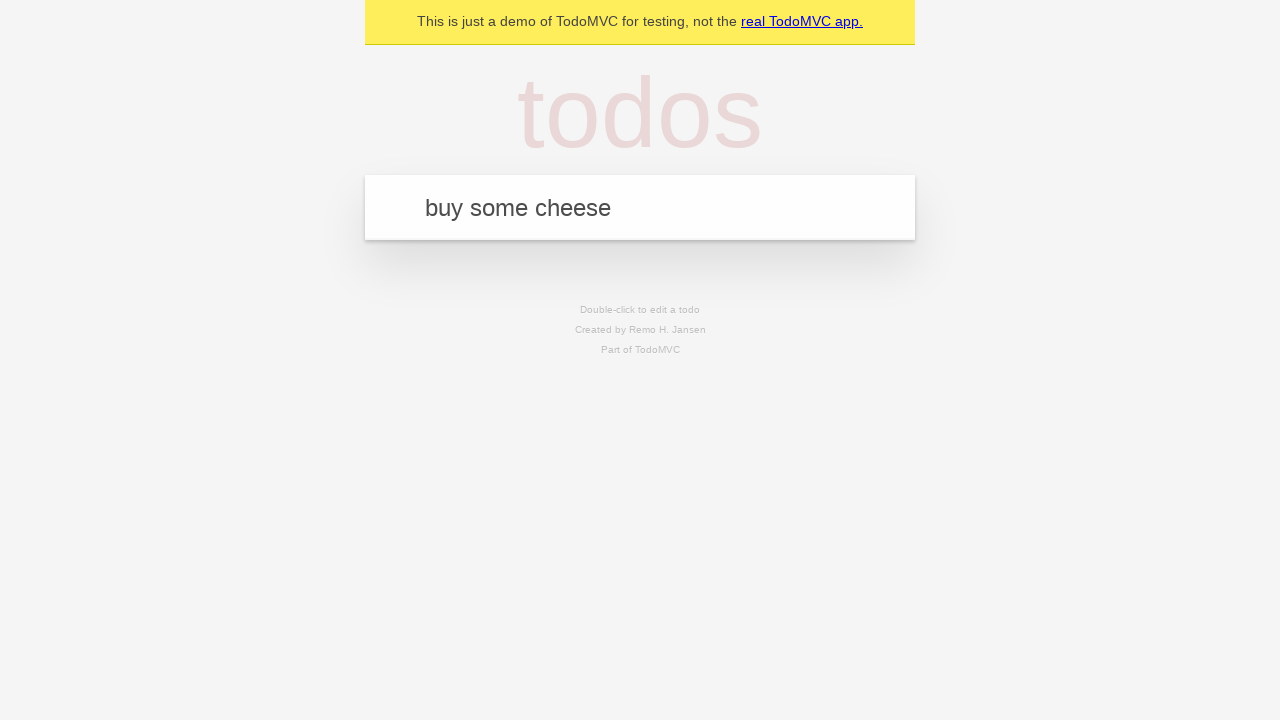

Pressed Enter to add the todo item on internal:attr=[placeholder="What needs to be done?"i]
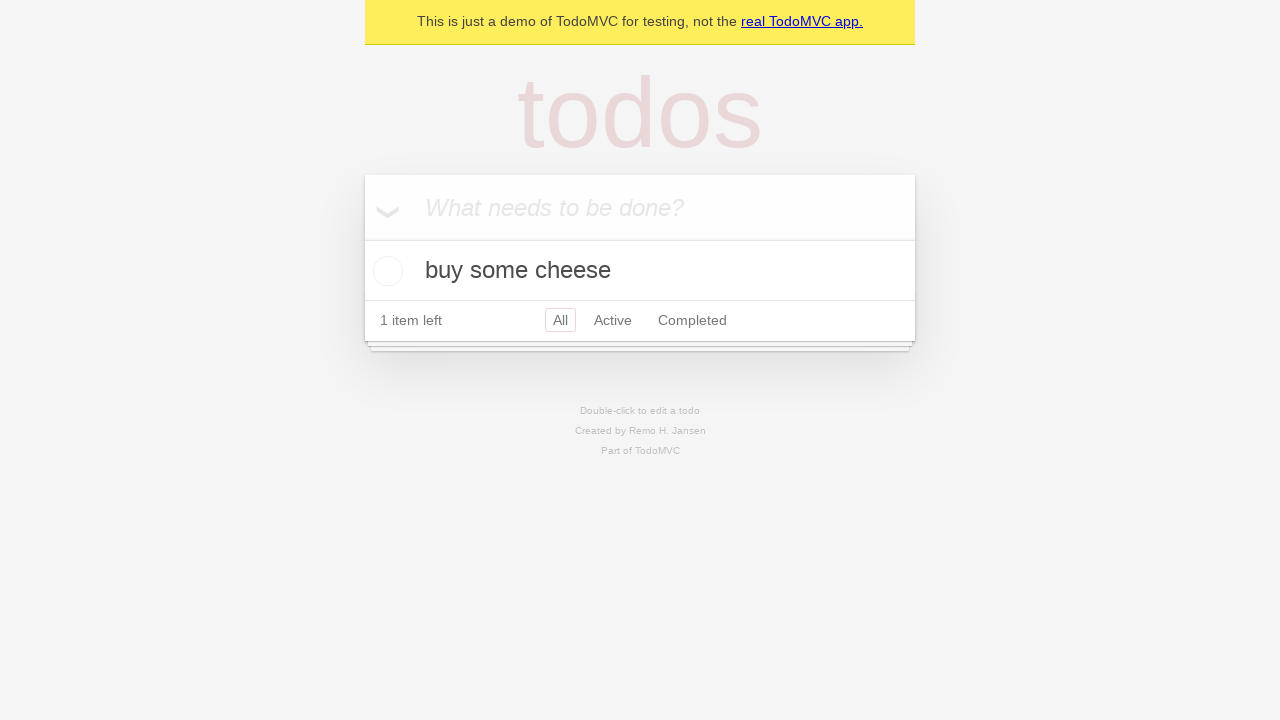

Todo item appeared on the page
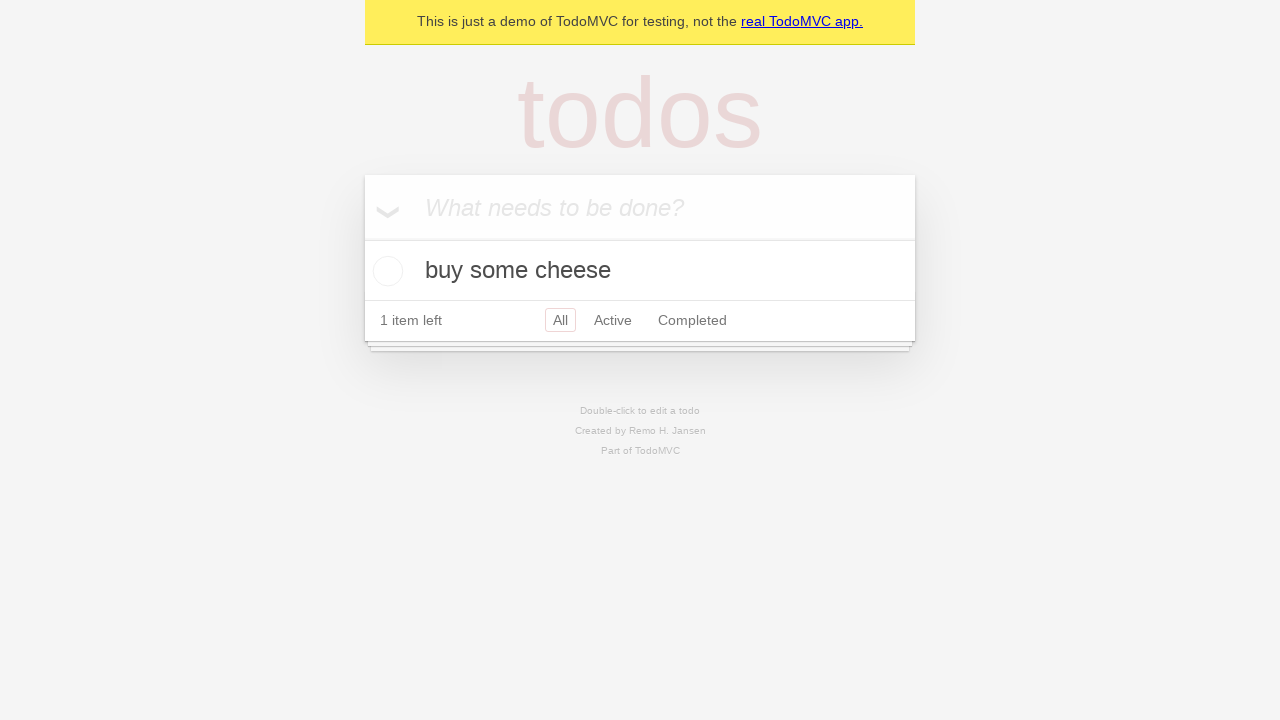

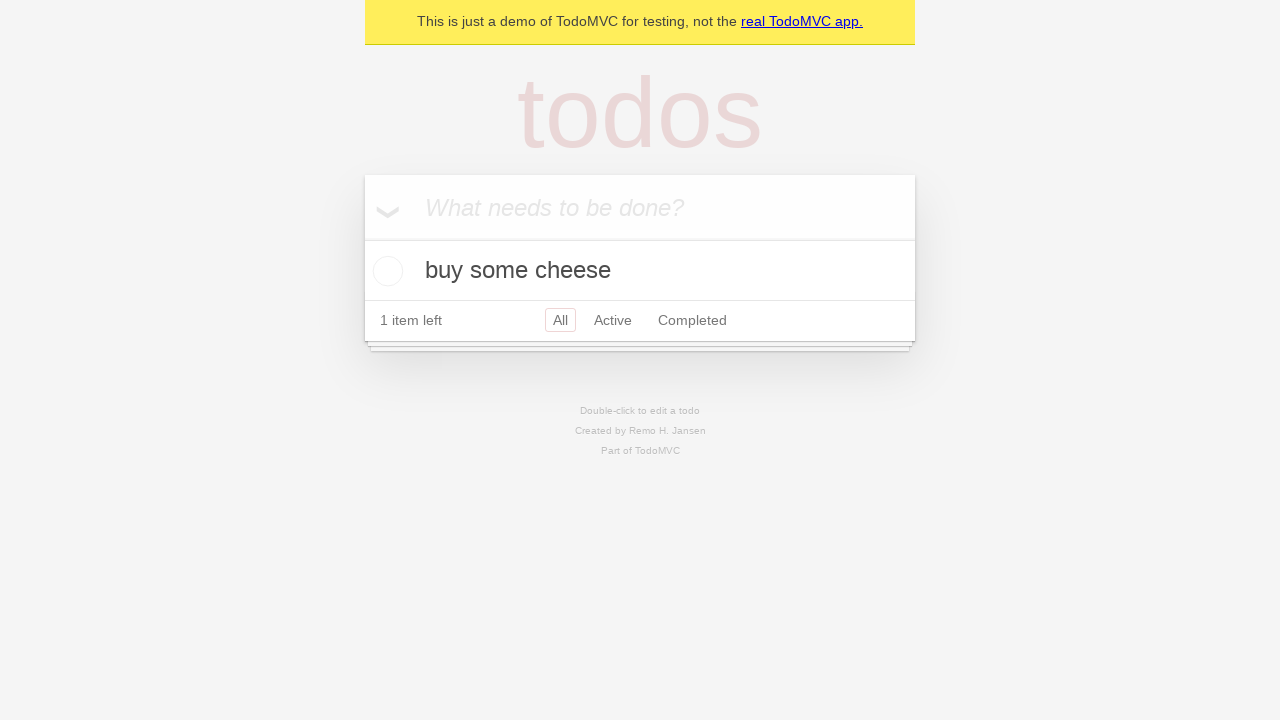